Tests checkbox selection state by clicking it multiple times and verifying its selected/unselected status

Starting URL: https://speedwaytech.co.in/sample.html

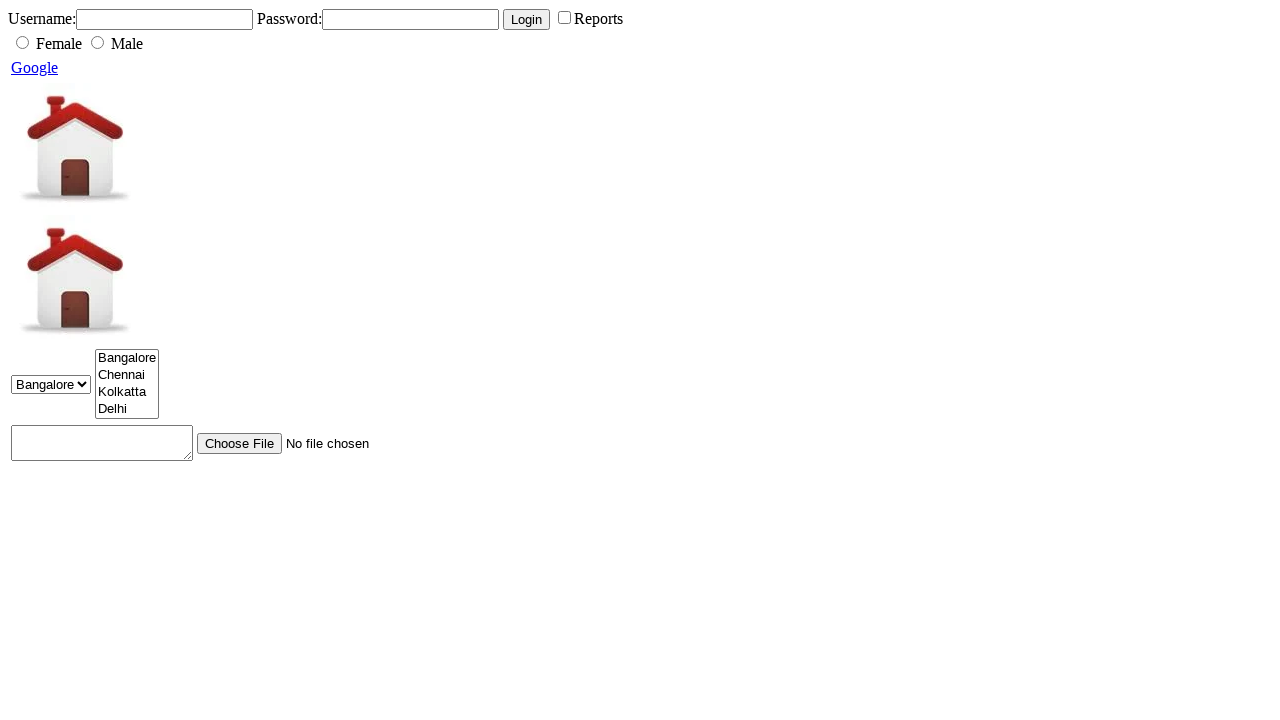

Navigated to https://speedwaytech.co.in/sample.html
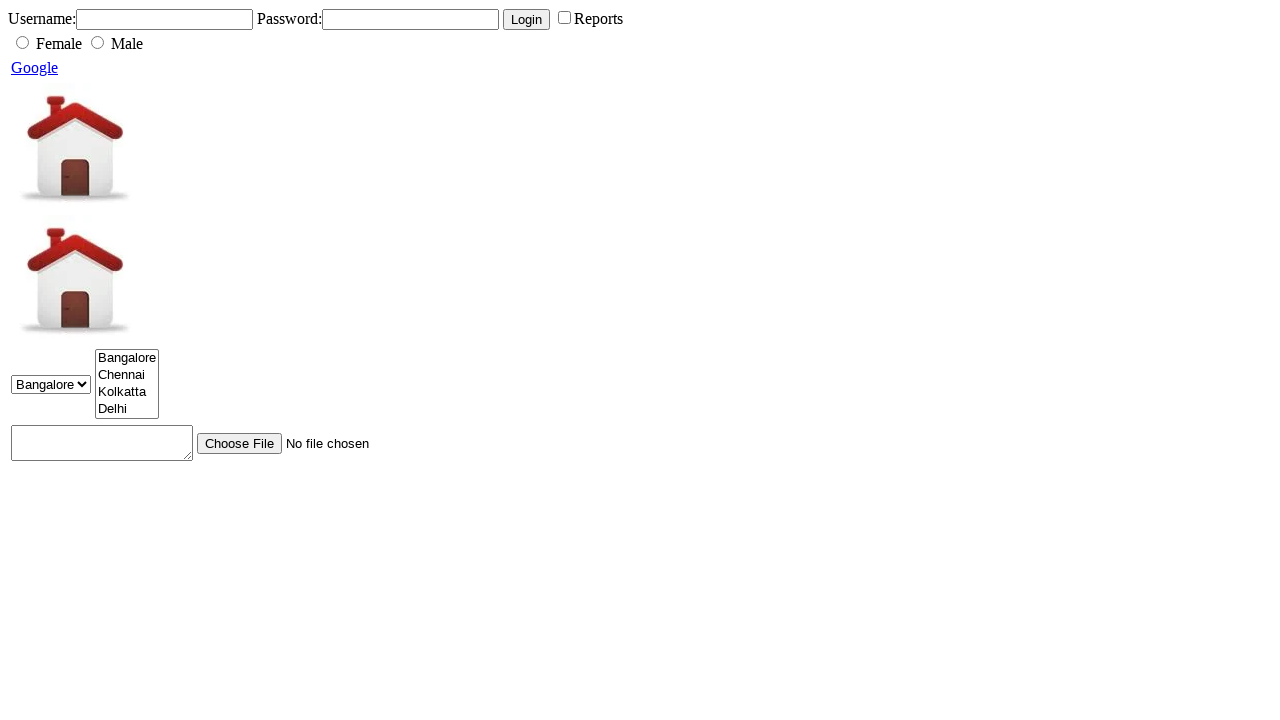

Located checkbox element with id 'rep'
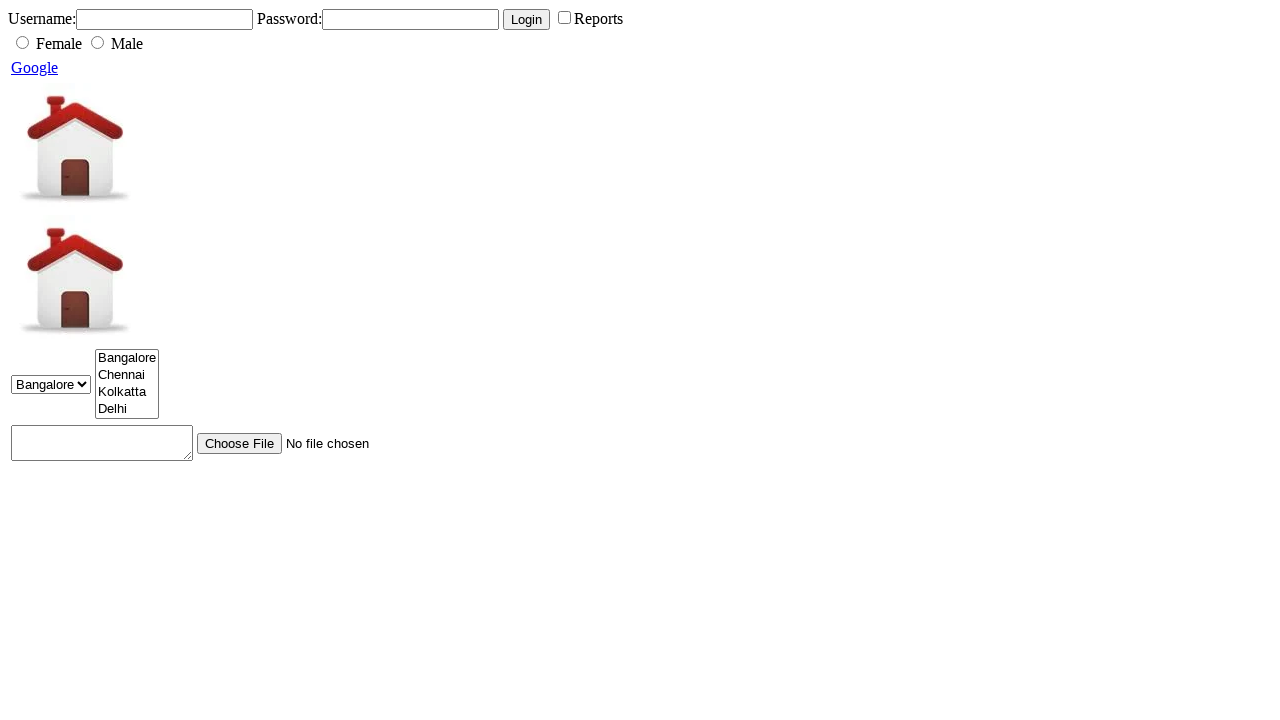

Verified checkbox is initially unchecked
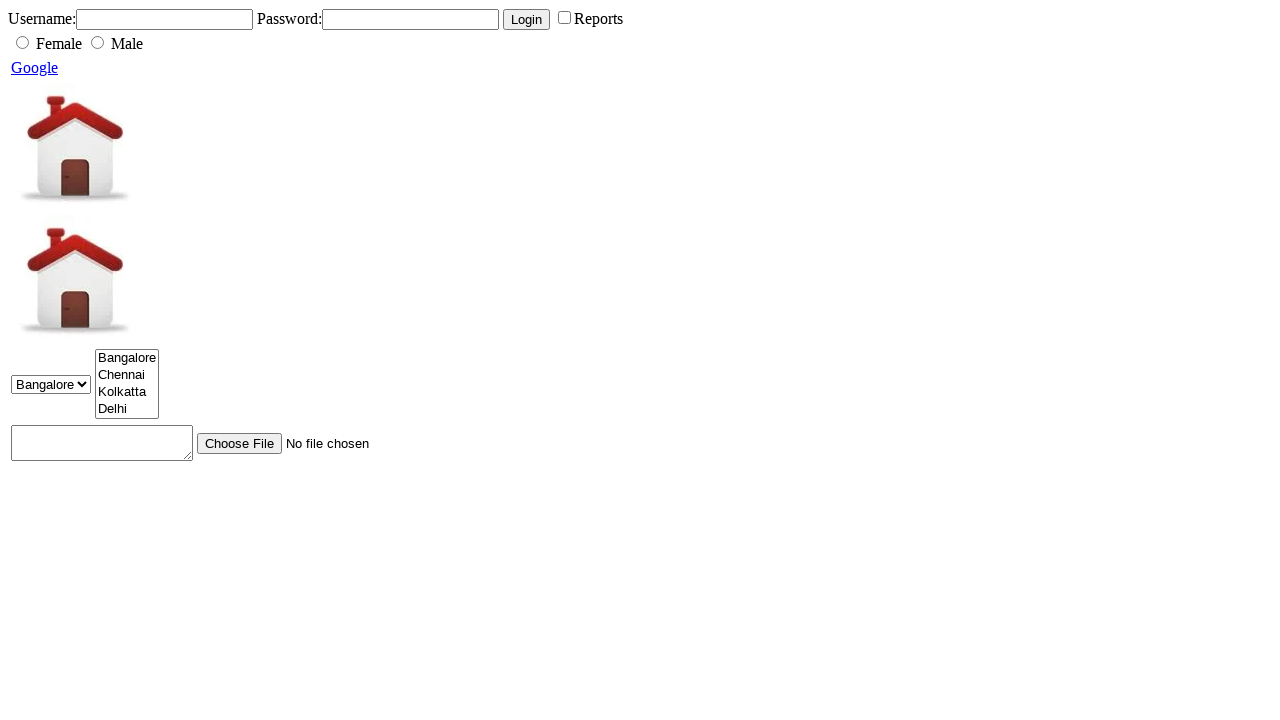

Clicked checkbox to select it at (564, 18) on #rep
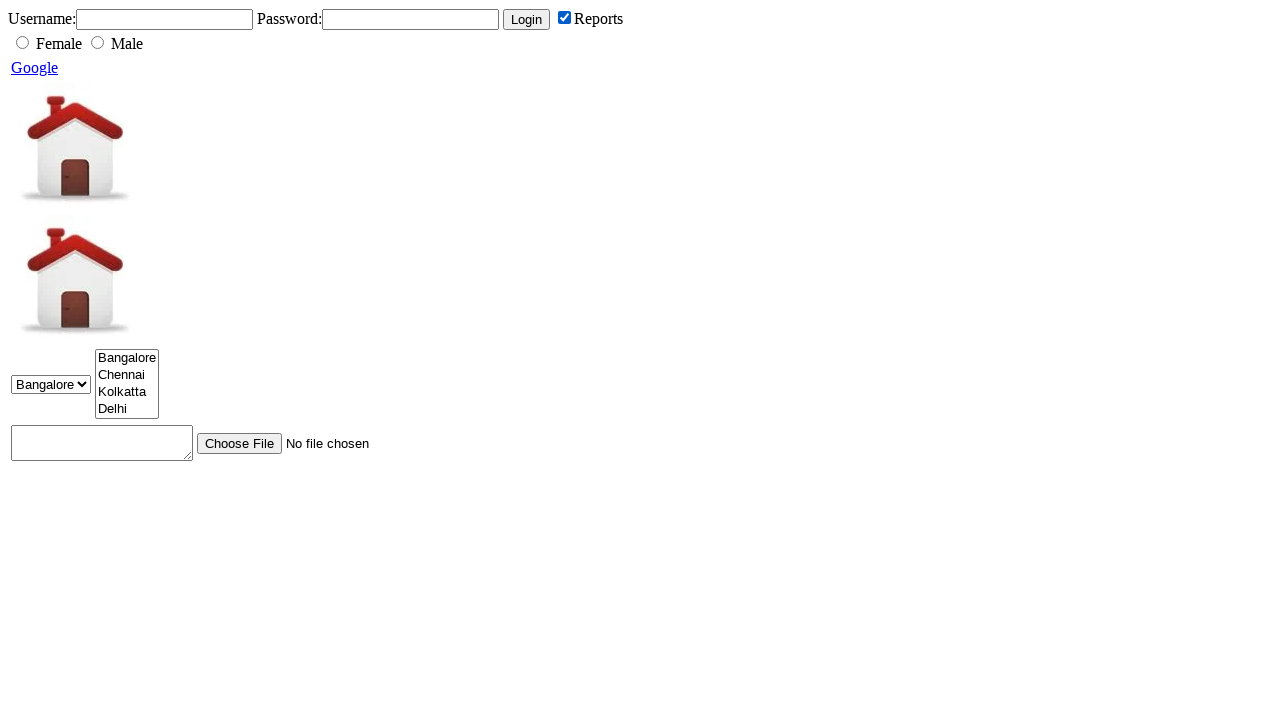

Verified checkbox is now checked after first click
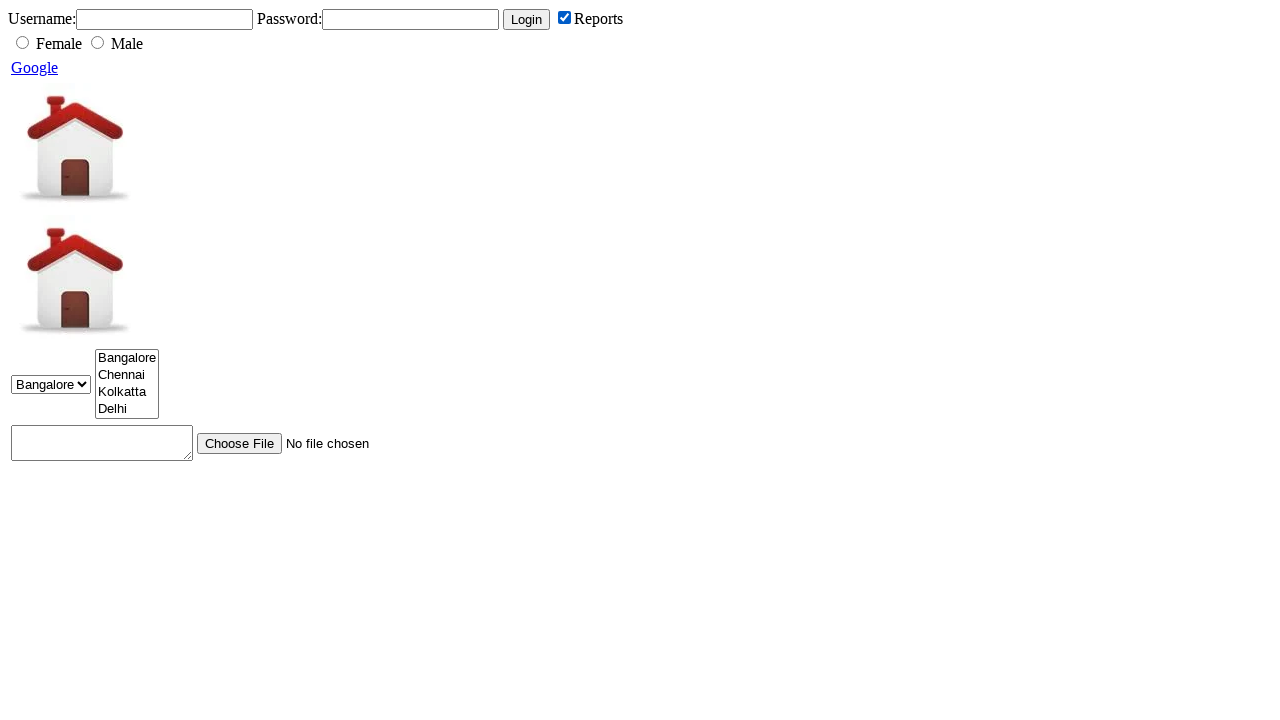

Clicked checkbox again to unselect it at (564, 18) on #rep
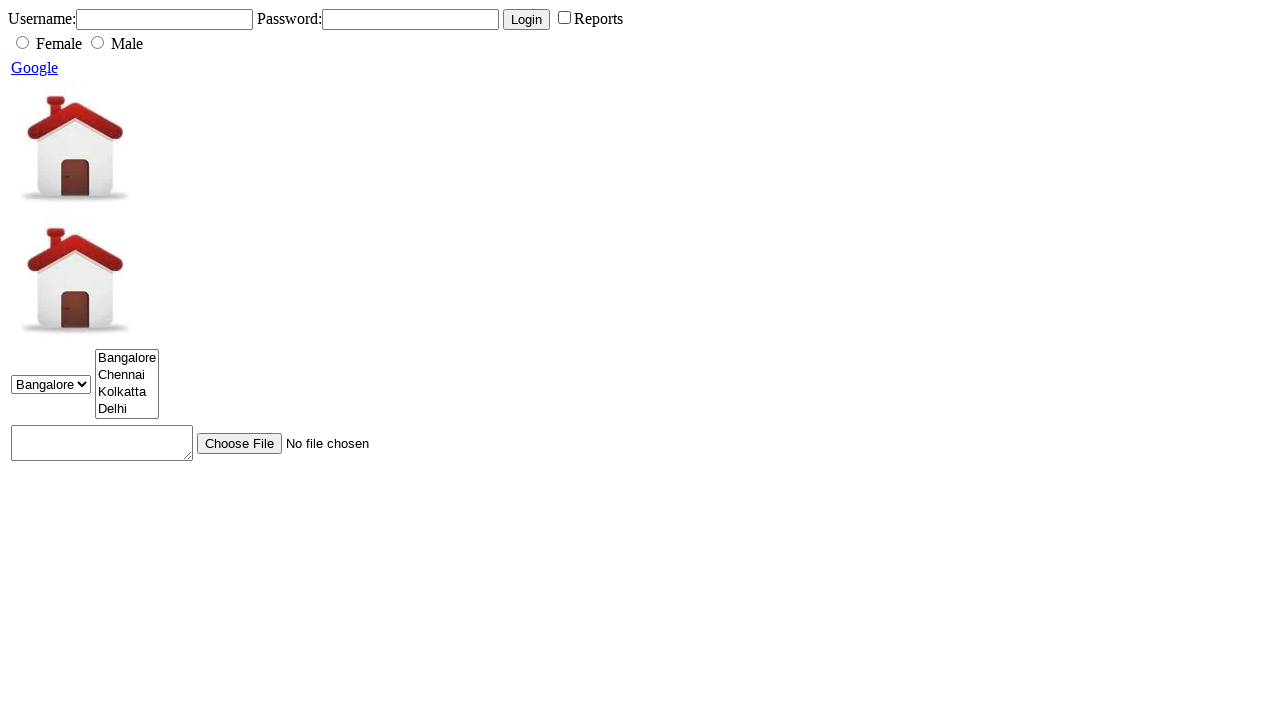

Verified checkbox is unchecked after second click
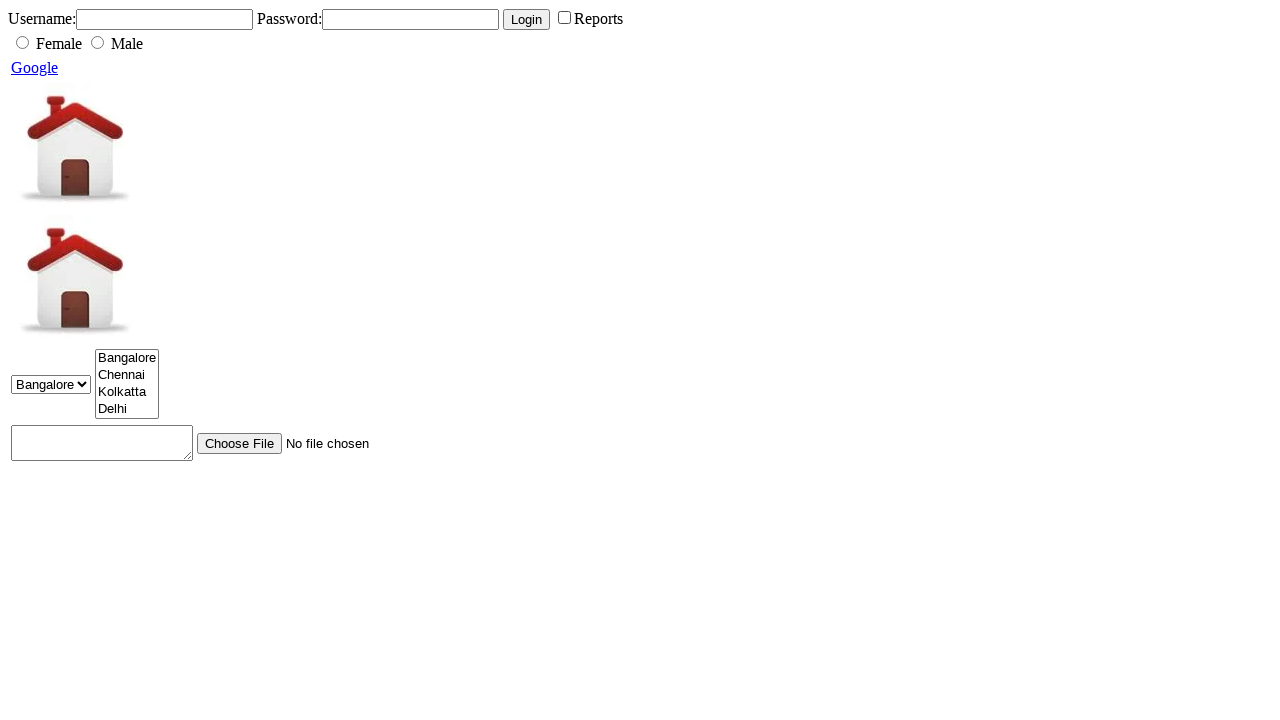

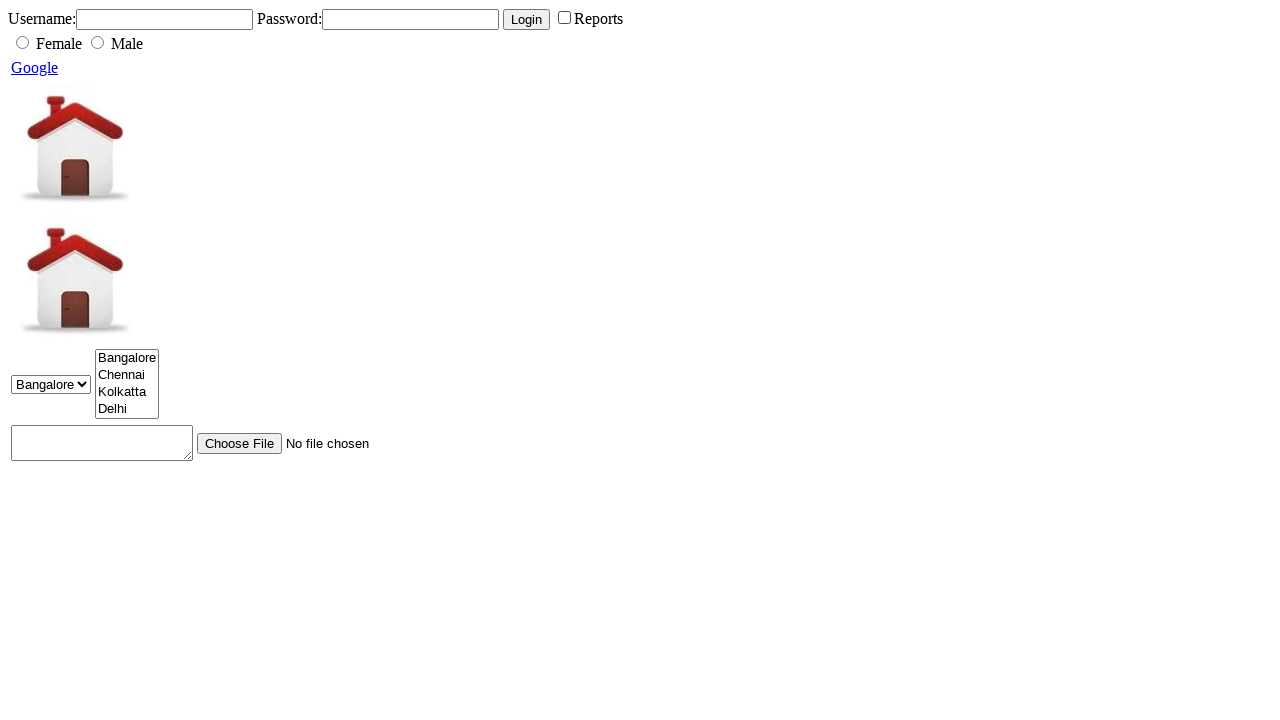